Tests that clicking Clear completed removes completed items from the list

Starting URL: https://demo.playwright.dev/todomvc

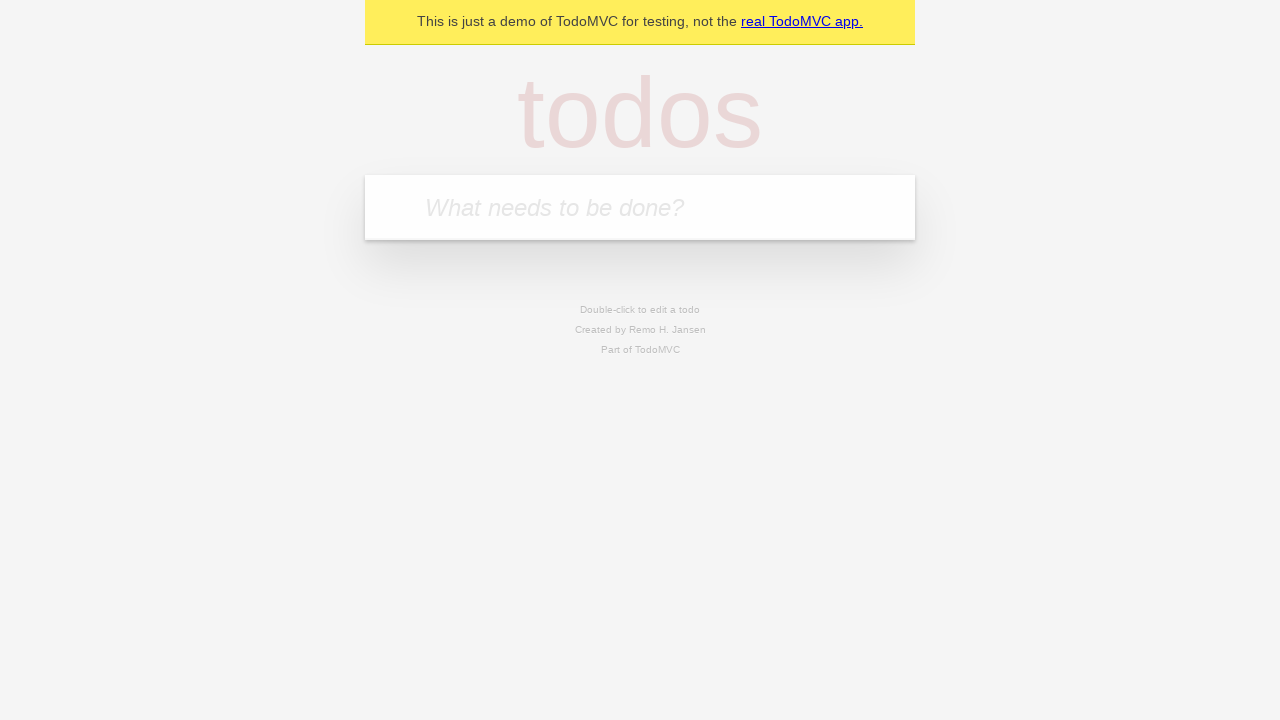

Filled todo input with 'buy some cheese' on internal:attr=[placeholder="What needs to be done?"i]
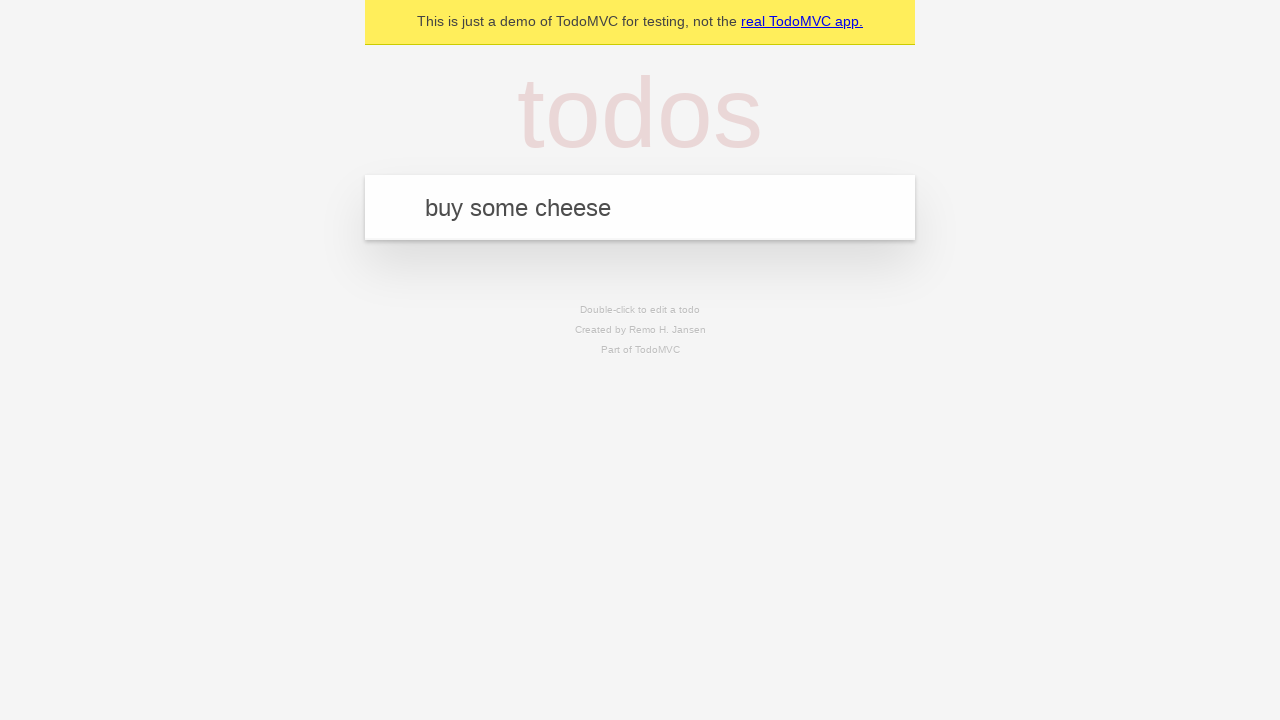

Pressed Enter to add first todo on internal:attr=[placeholder="What needs to be done?"i]
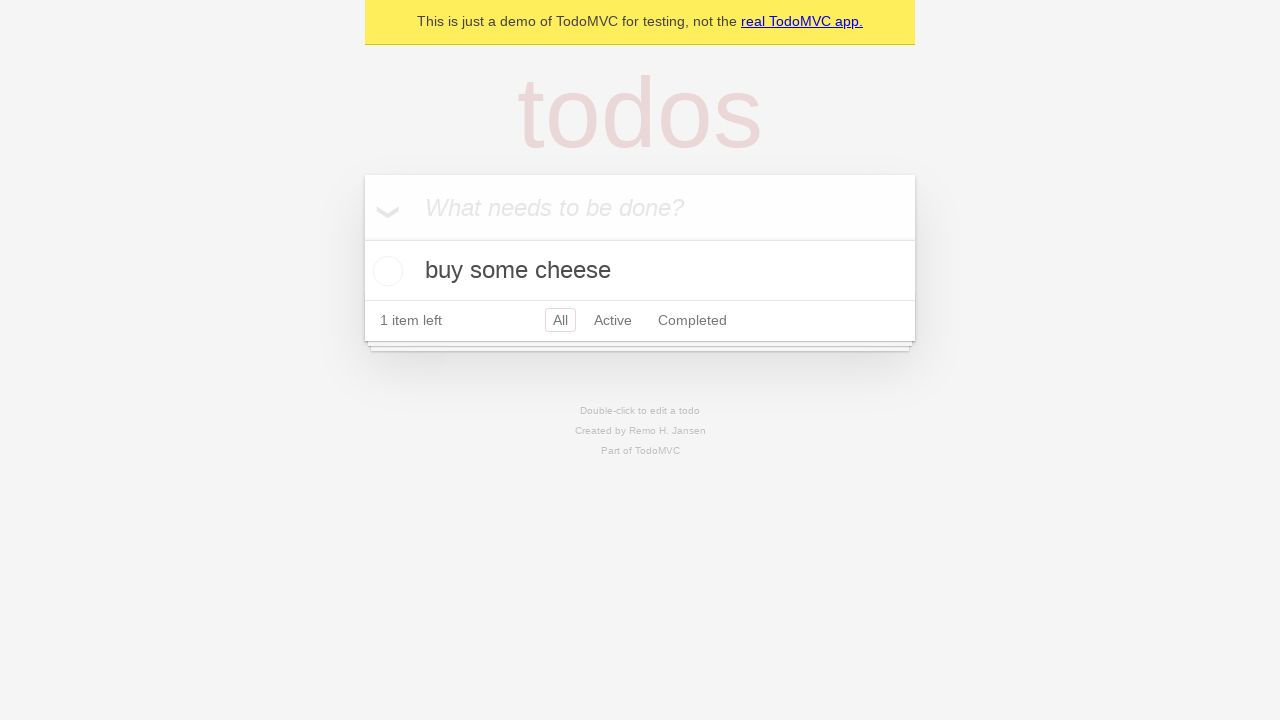

Filled todo input with 'feed the cat' on internal:attr=[placeholder="What needs to be done?"i]
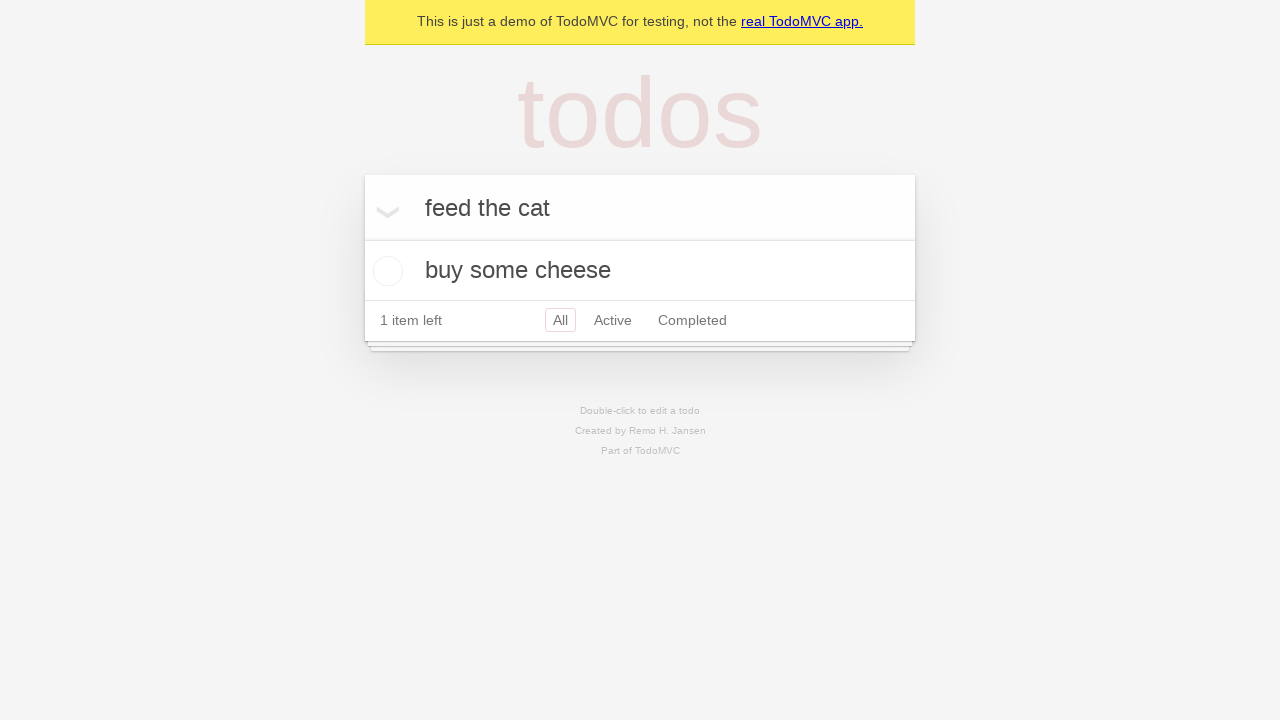

Pressed Enter to add second todo on internal:attr=[placeholder="What needs to be done?"i]
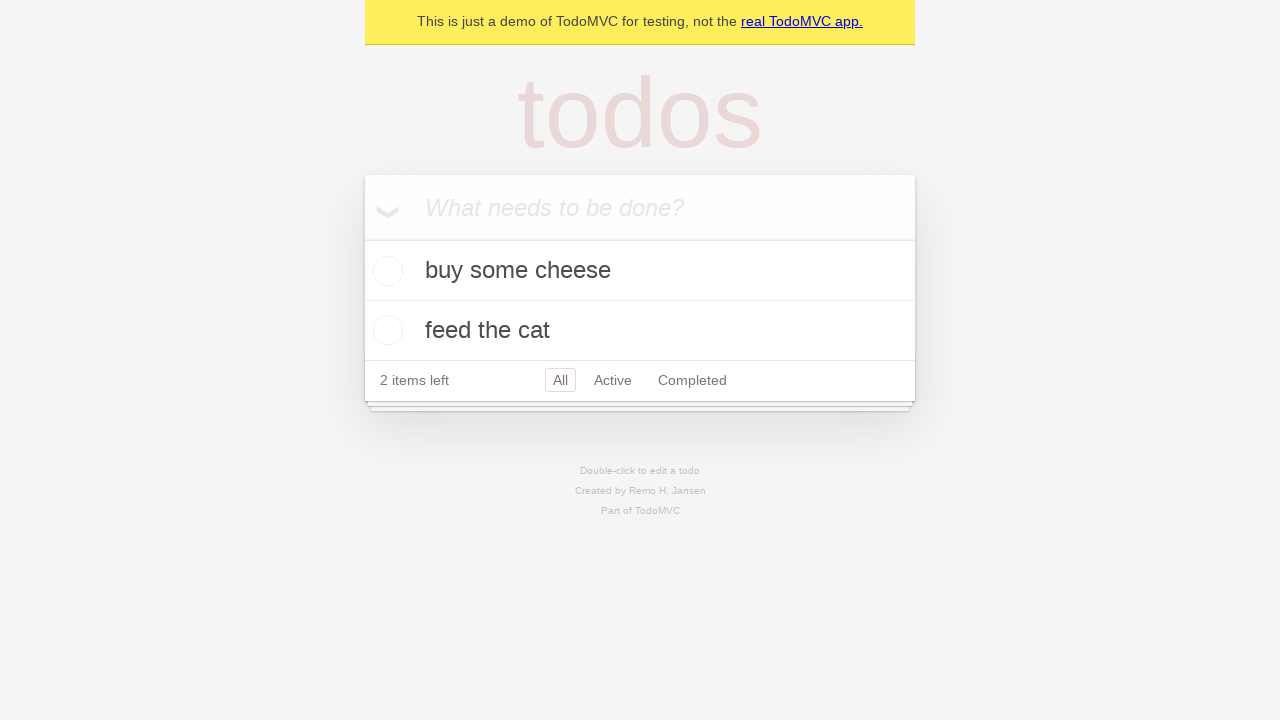

Filled todo input with 'book a doctors appointment' on internal:attr=[placeholder="What needs to be done?"i]
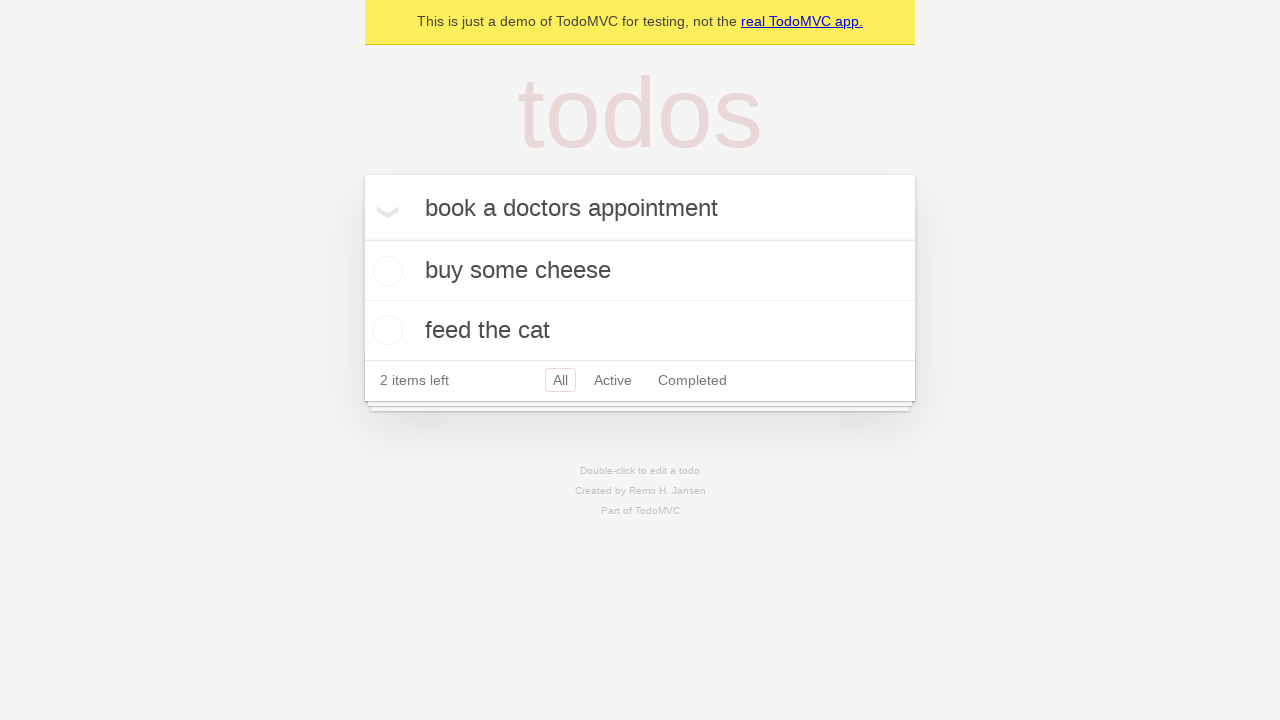

Pressed Enter to add third todo on internal:attr=[placeholder="What needs to be done?"i]
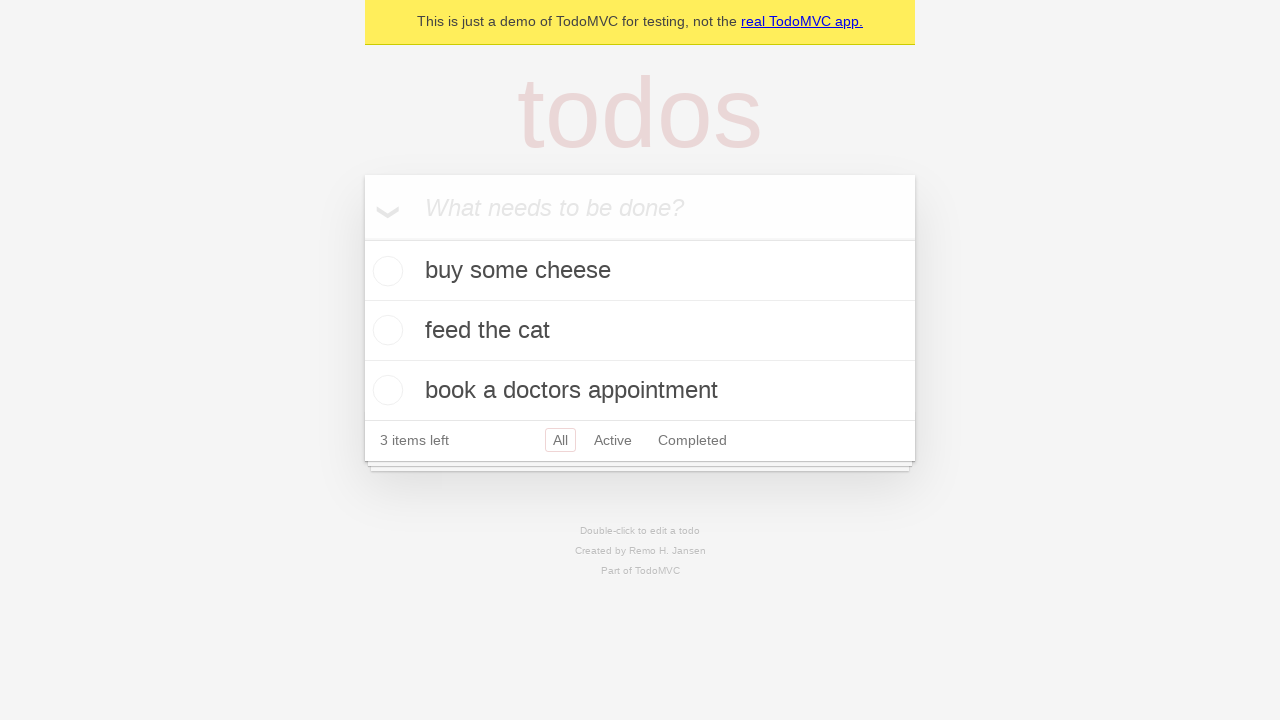

Checked the second todo item 'feed the cat' at (385, 330) on internal:testid=[data-testid="todo-item"s] >> nth=1 >> internal:role=checkbox
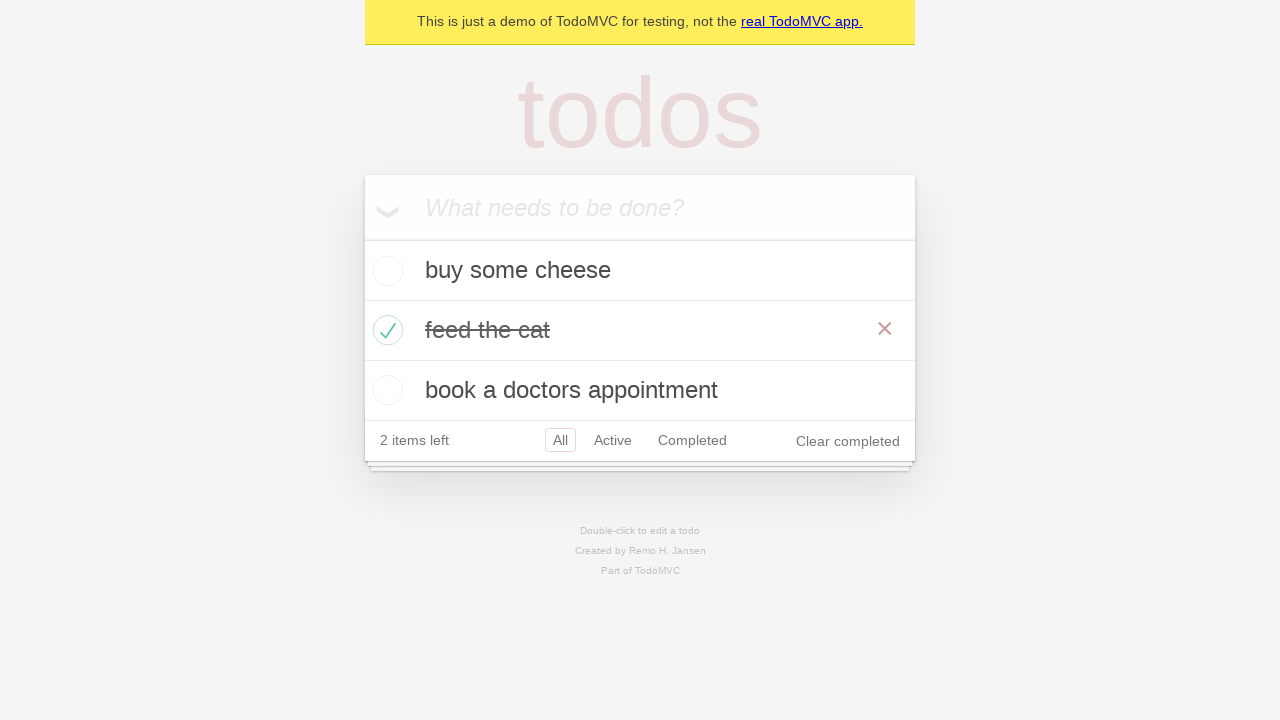

Clicked Clear completed button to remove completed items at (848, 441) on internal:role=button[name="Clear completed"i]
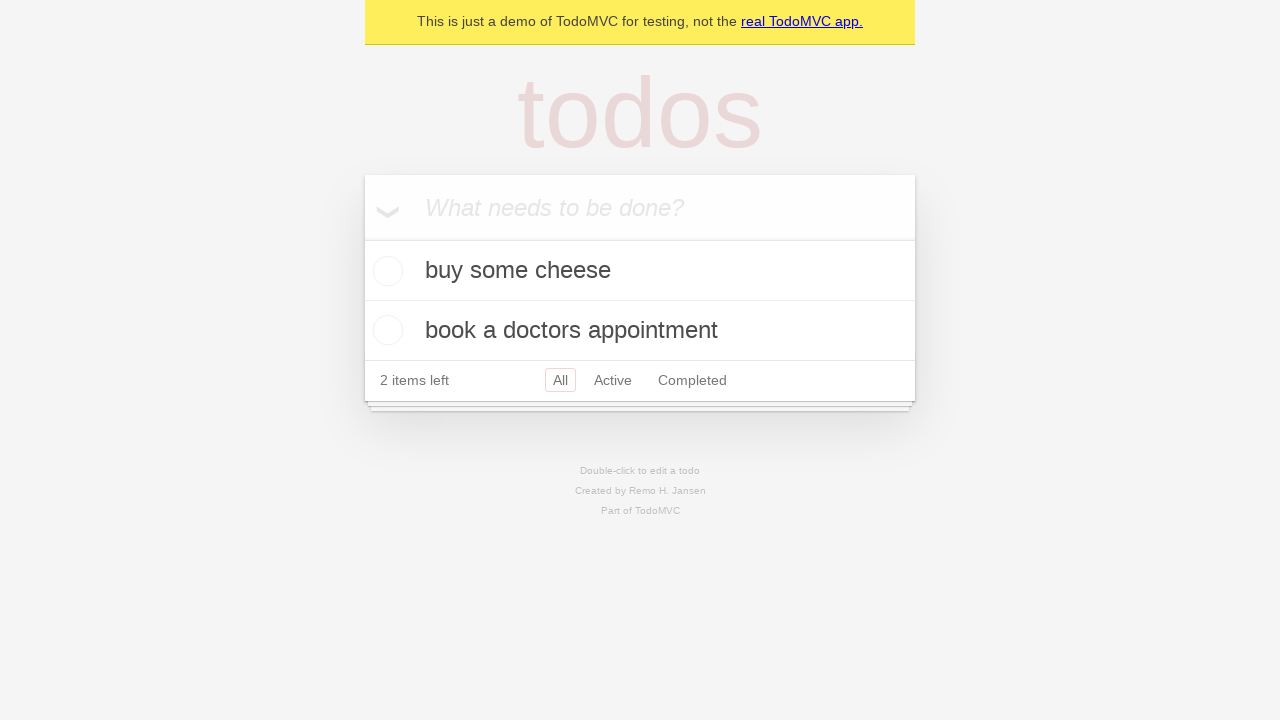

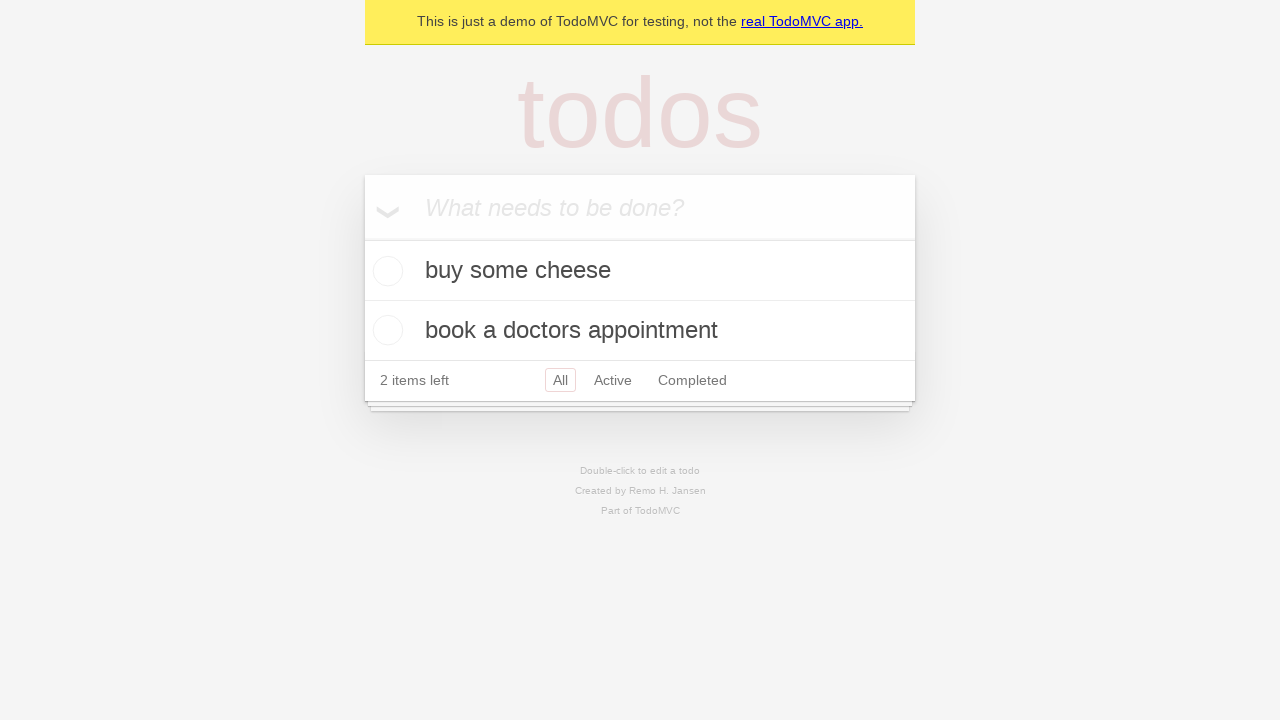